Tests mouse hover functionality by hovering over an "Automation Tools" dropdown button and clicking on the "Appium" option from the revealed menu

Starting URL: http://seleniumpractise.blogspot.com/2016/08/how-to-perform-mouse-hover-in-selenium.html

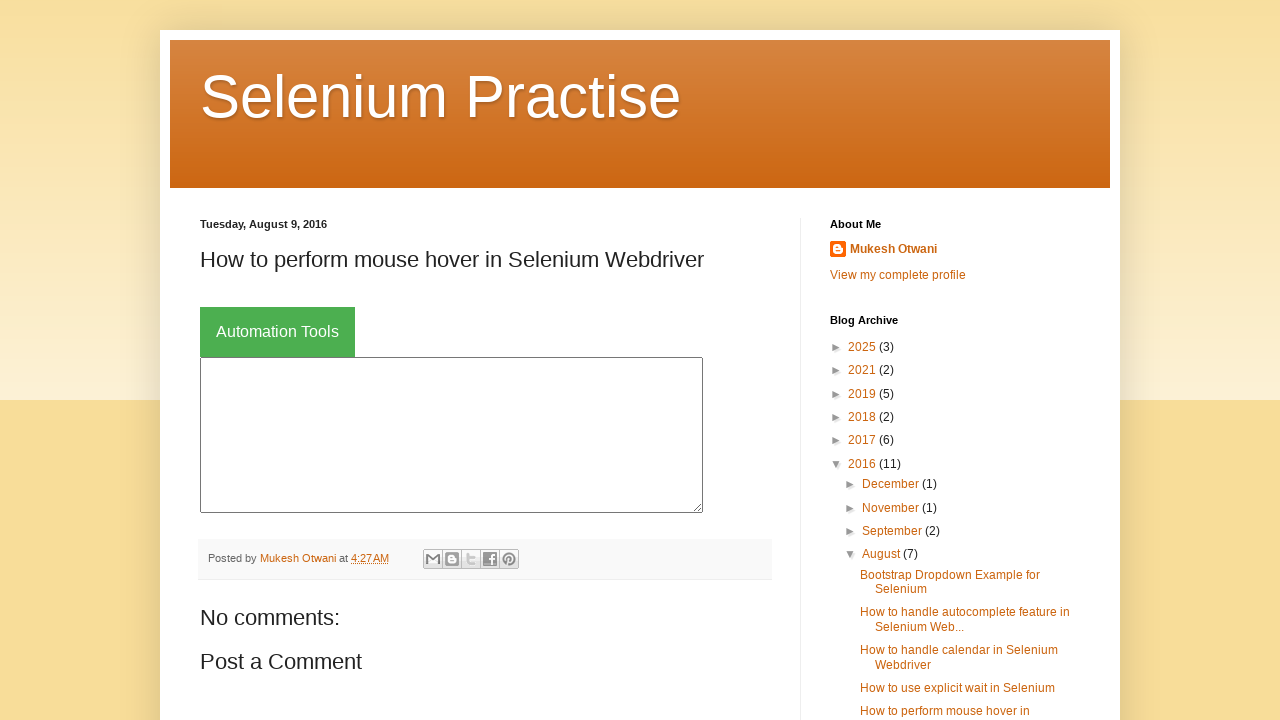

Navigated to mouse hover practice page
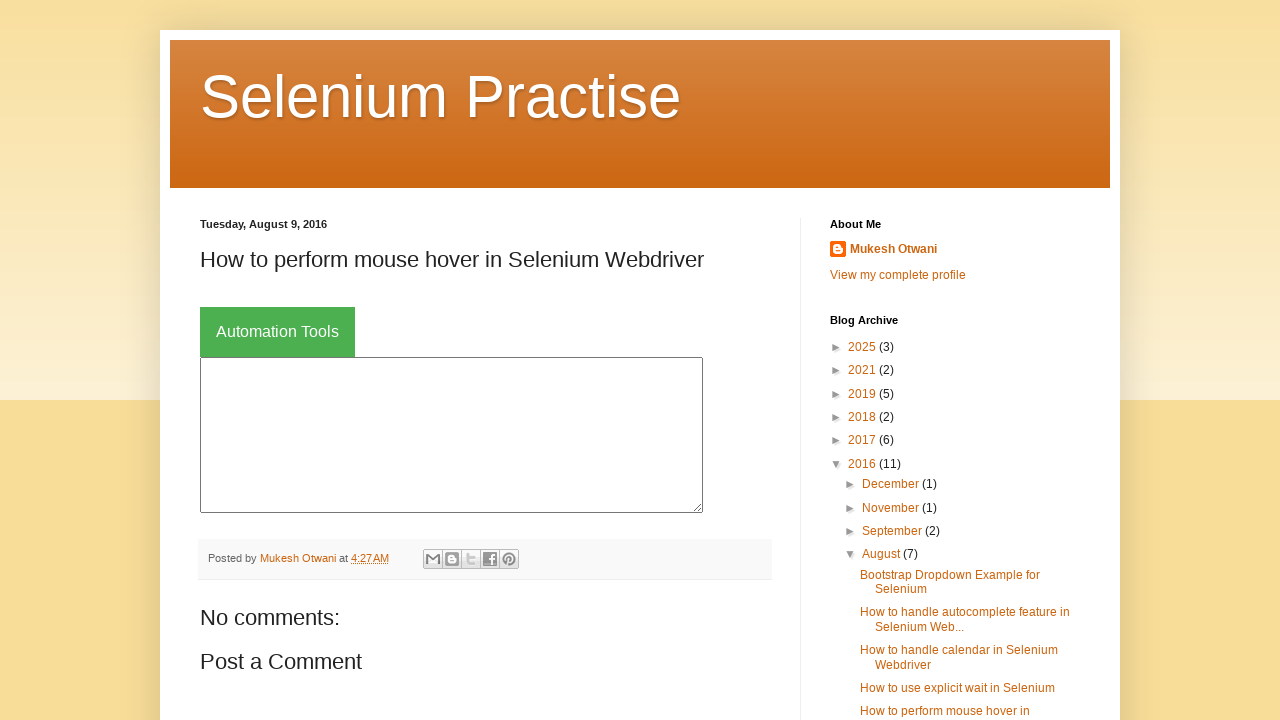

Hovered over 'Automation Tools' dropdown button at (278, 332) on xpath=//button[text()='Automation Tools']
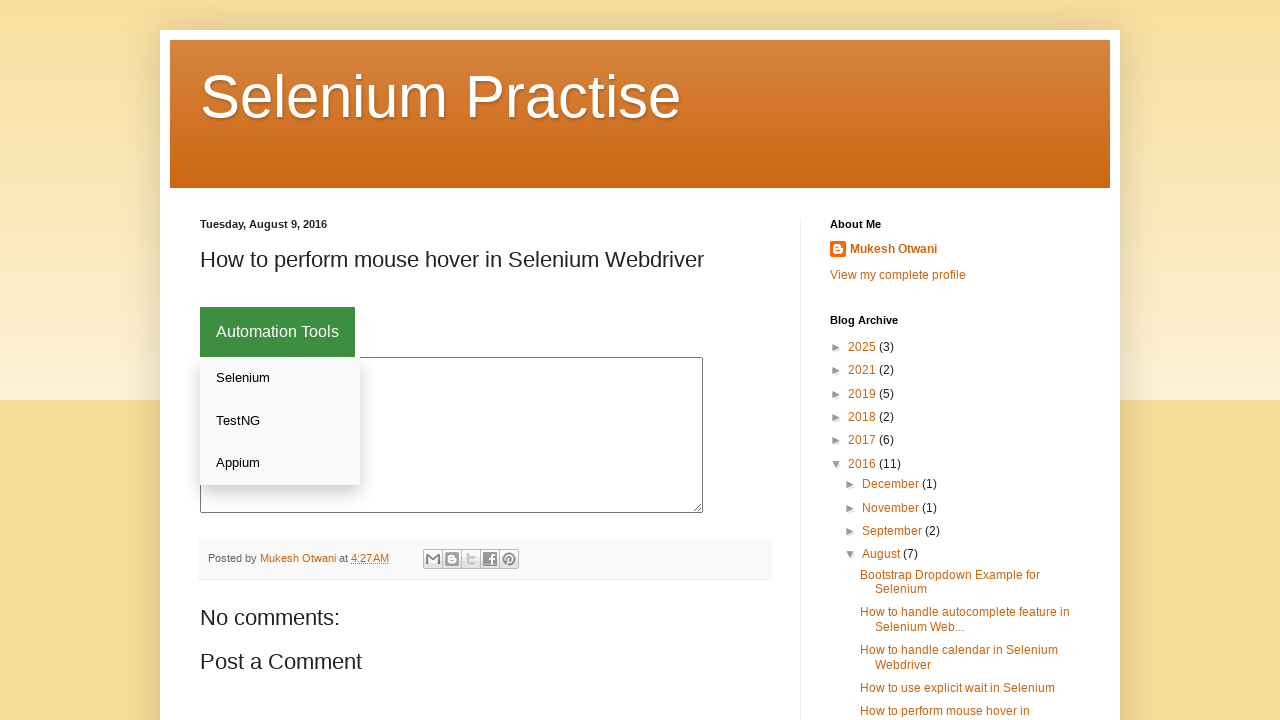

Dropdown menu appeared with options
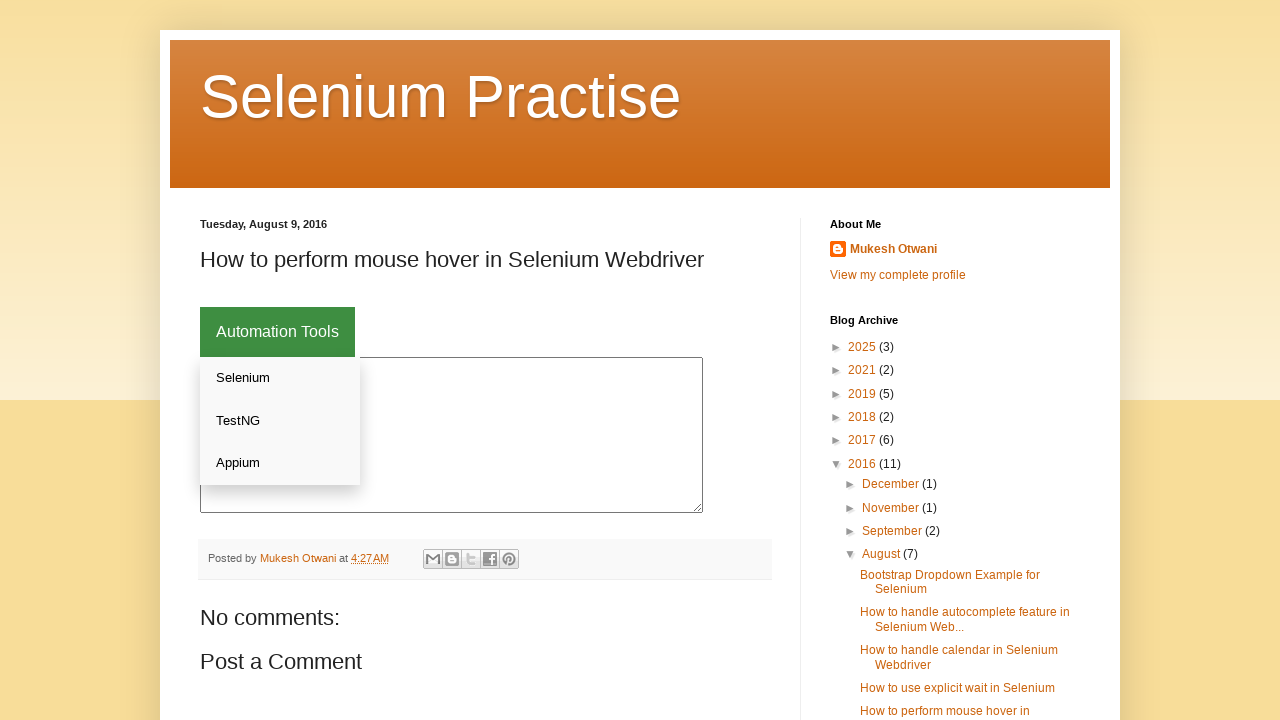

Clicked on 'Appium' option from dropdown menu at (280, 463) on xpath=//div[@class='dropdown-content']/a[contains(text(), 'Appium')]
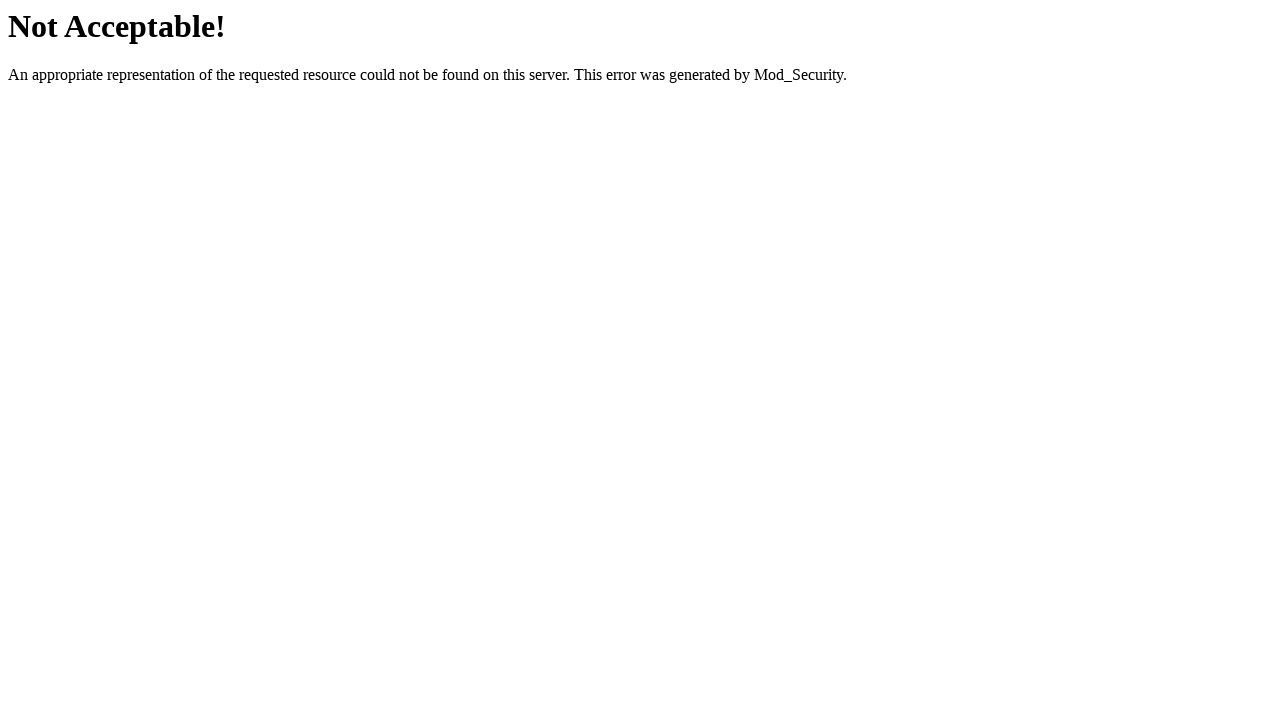

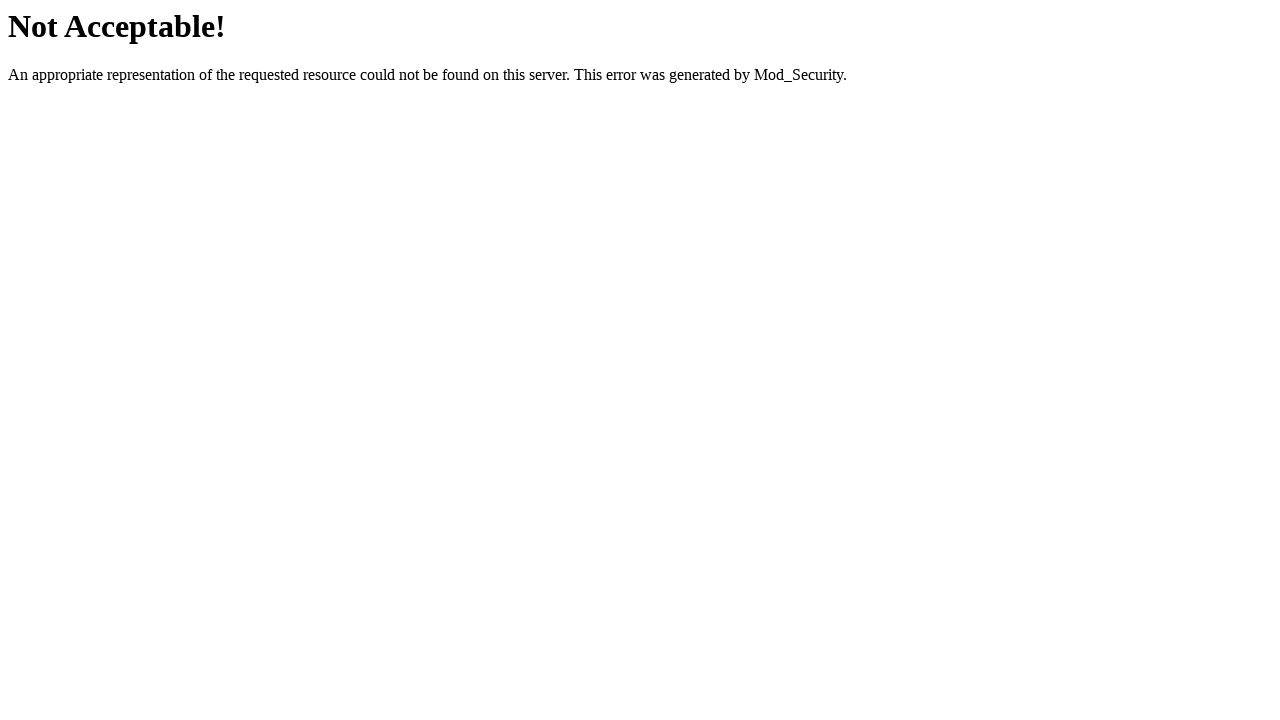